Tests infinite scroll functionality by scrolling to multiple elements on the page

Starting URL: https://the-internet.herokuapp.com/infinite_scroll

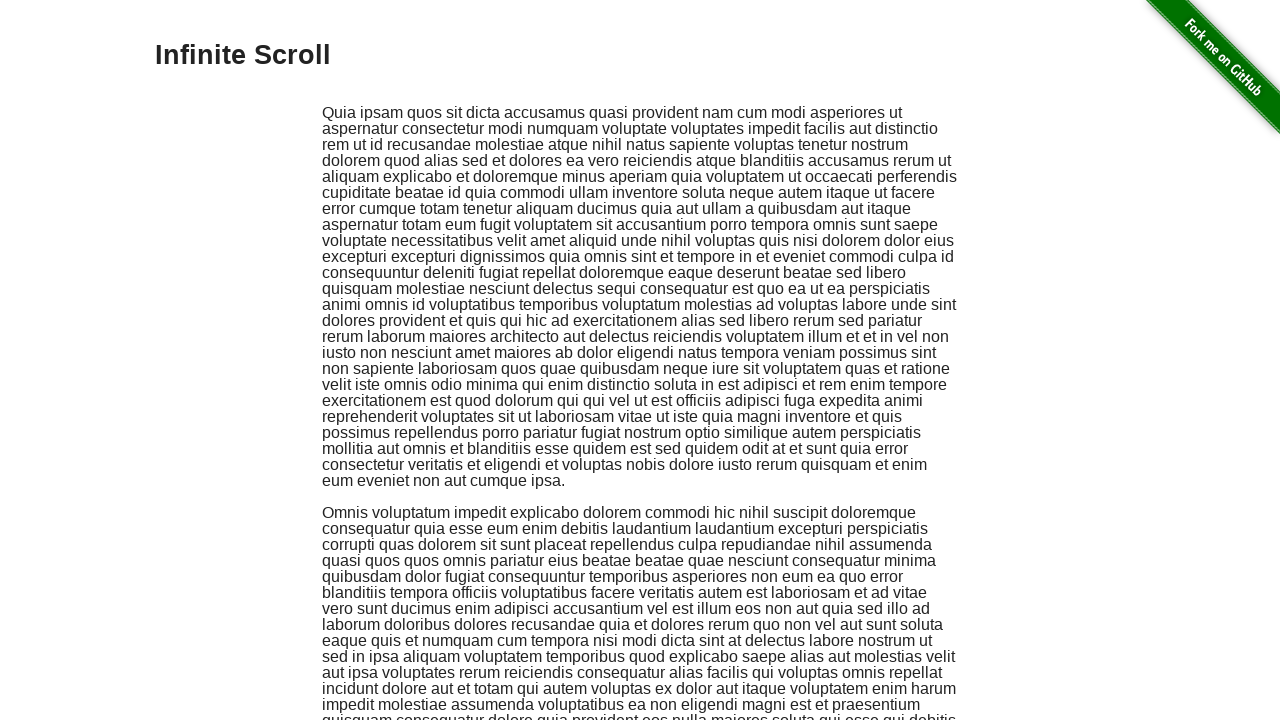

Scrolled down 500 pixels to first element
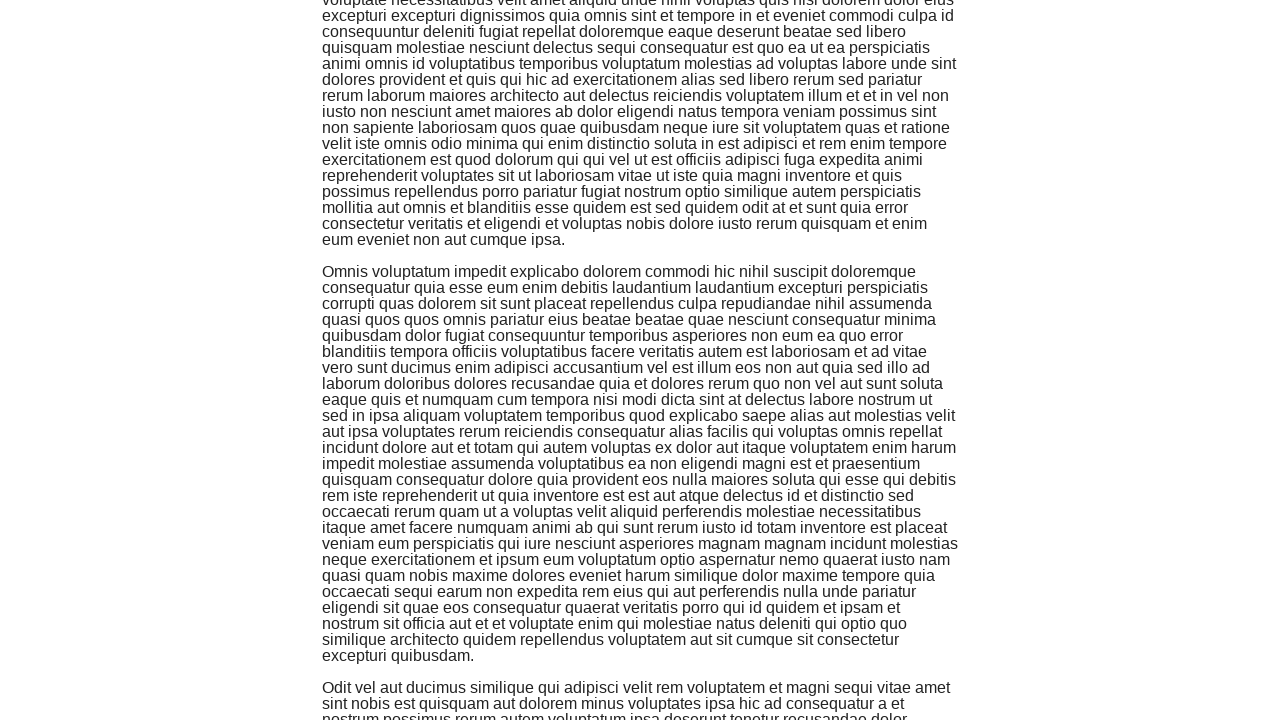

Scrolled down 500 pixels to second element
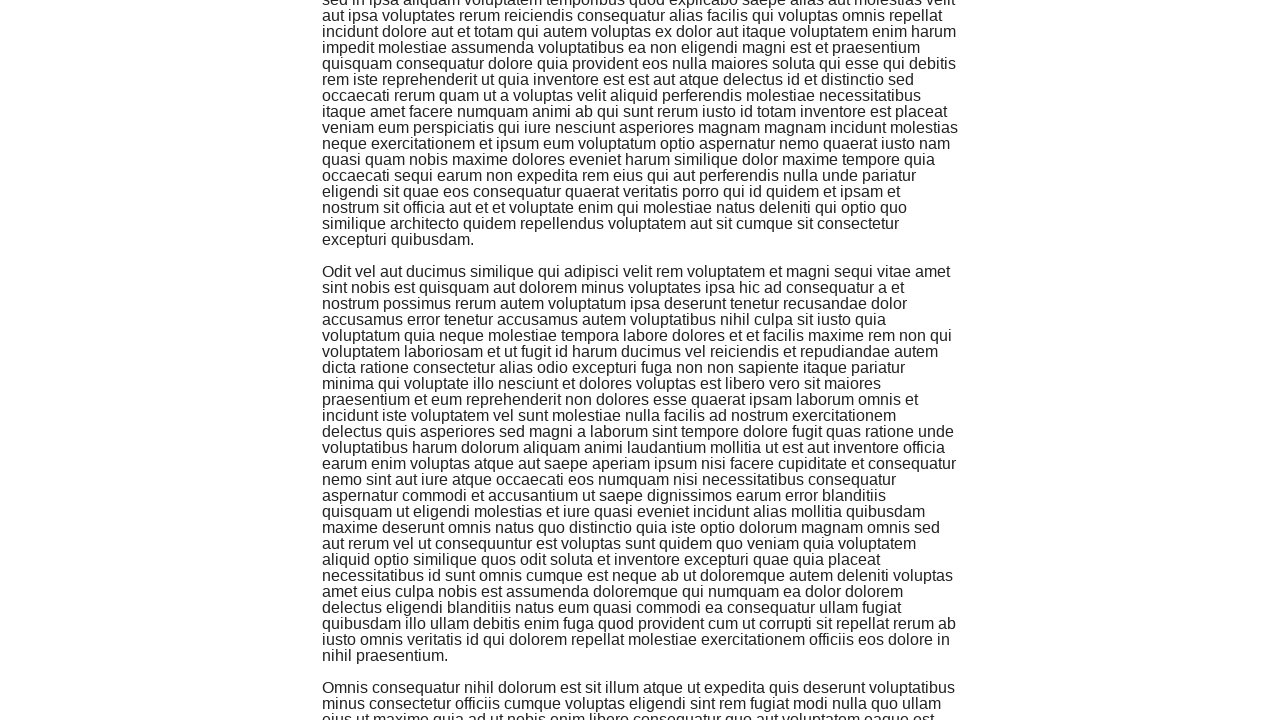

Scrolled down 500 pixels to third element
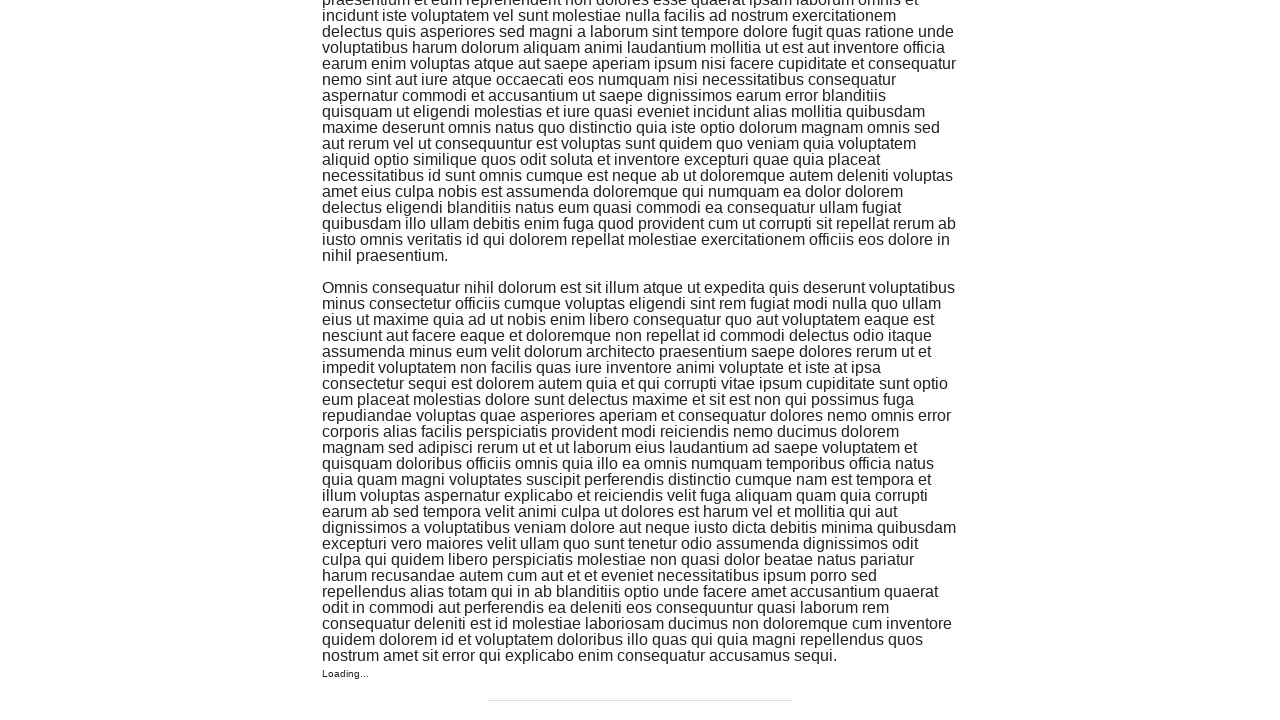

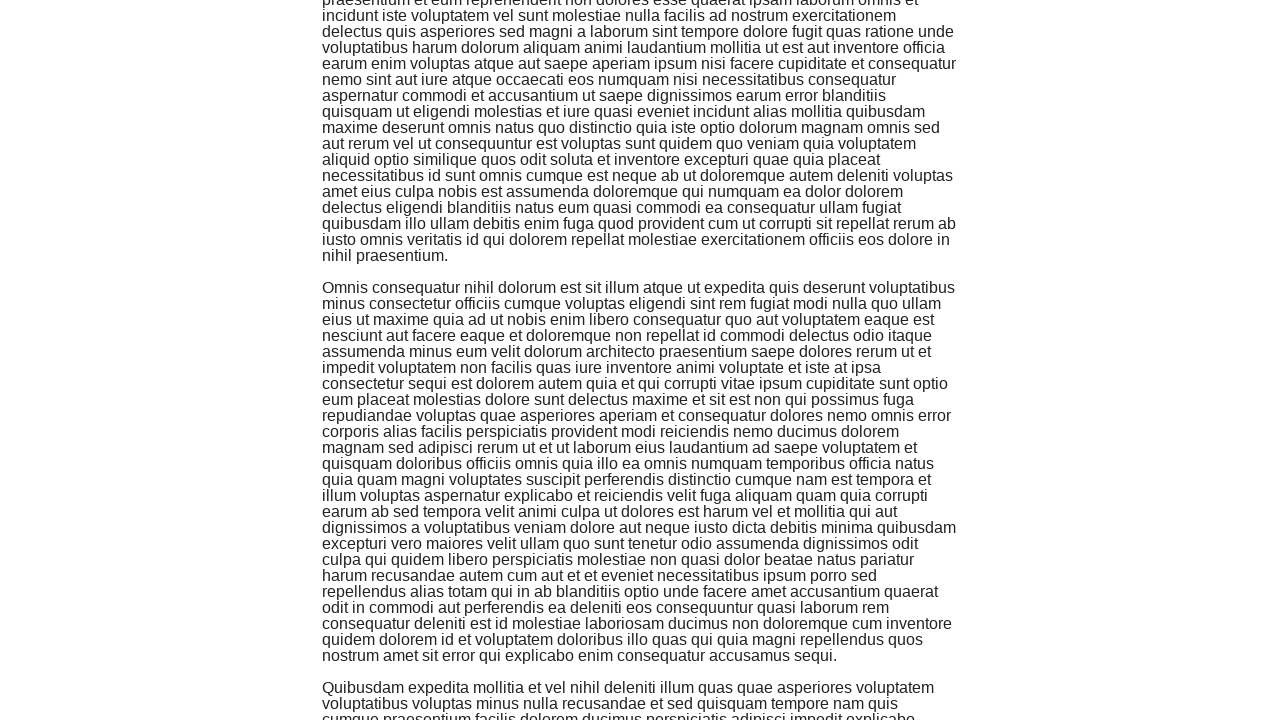